Tests text input functionality by filling the full name field on a form

Starting URL: https://demoqa.com/text-box

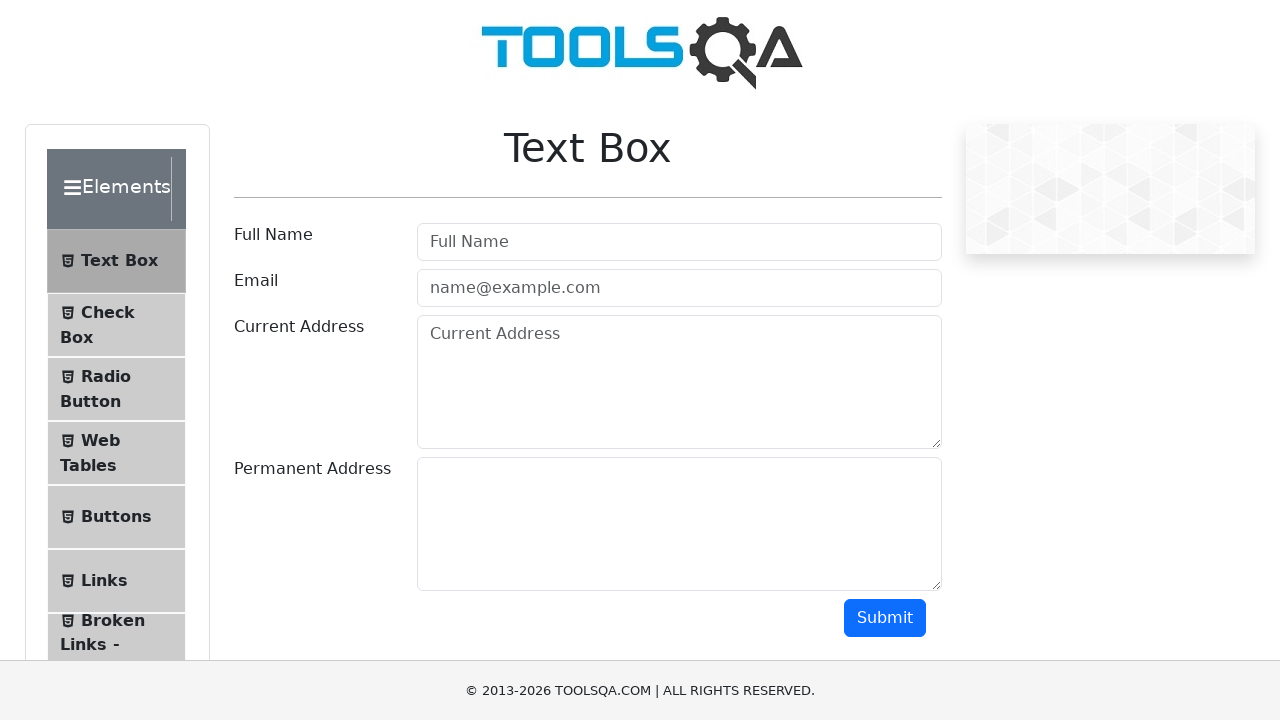

Filled full name field with 'Aisuluu' on #userName
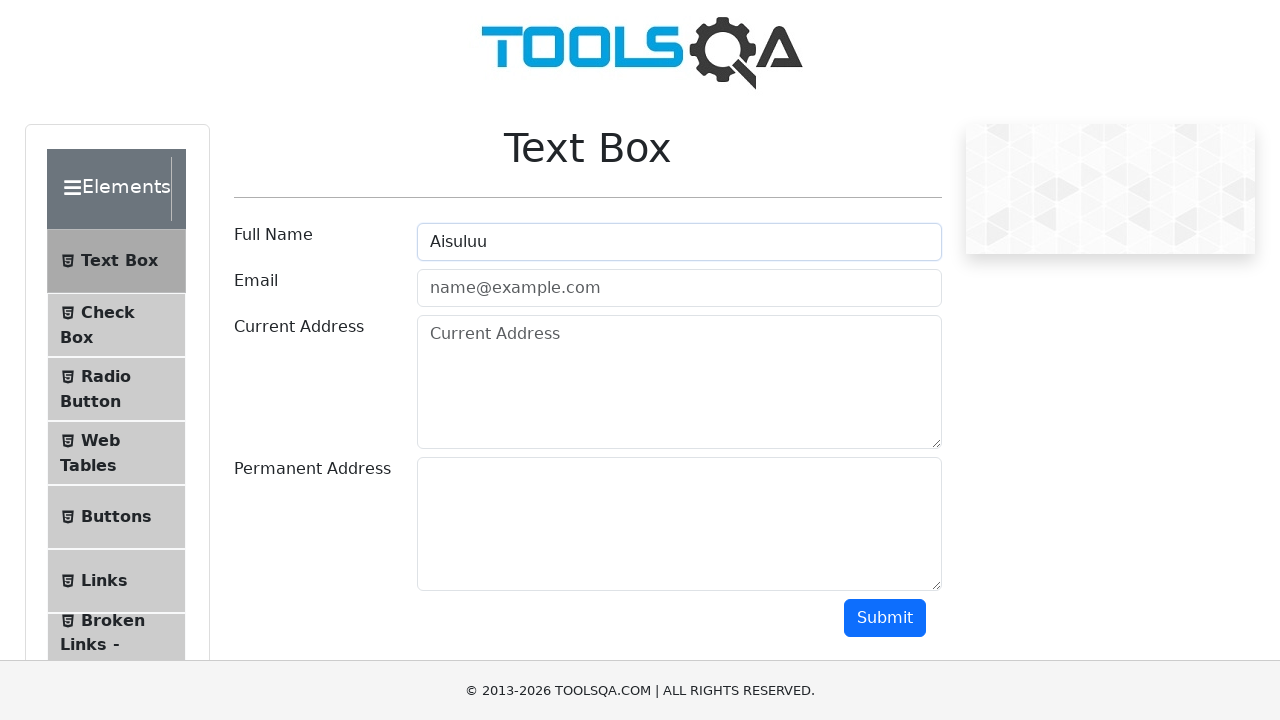

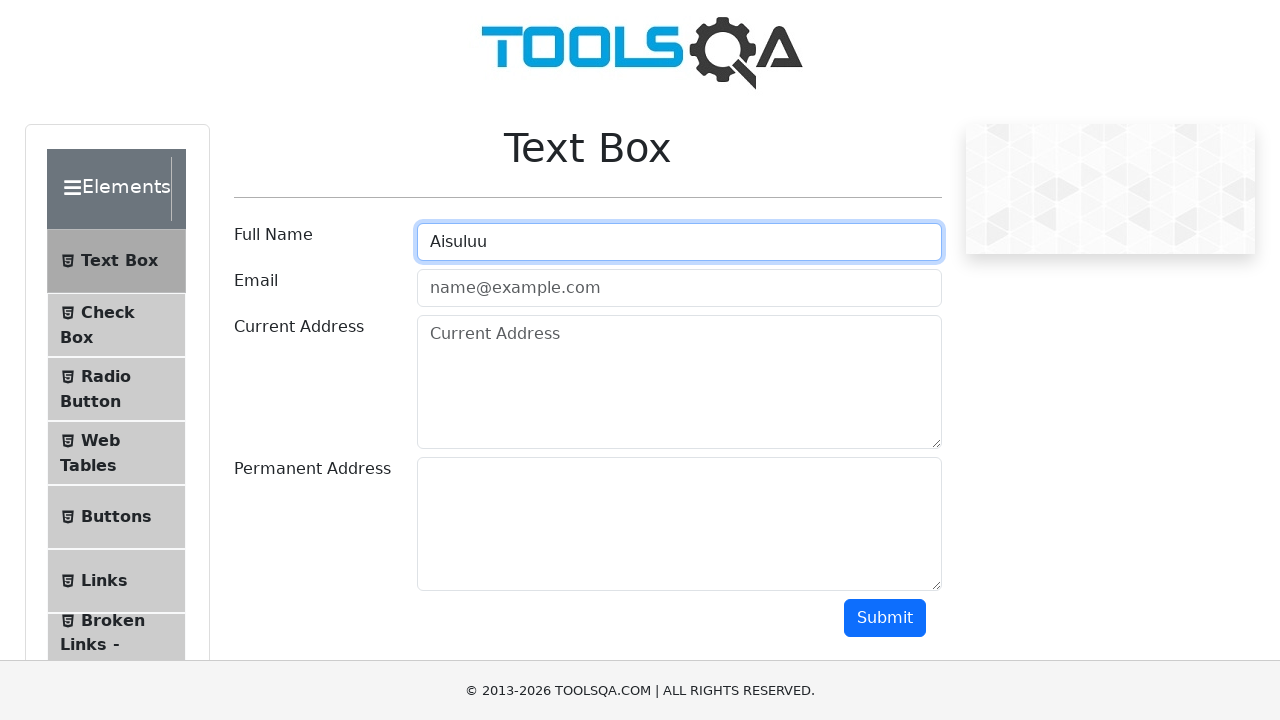